Tests input field functionality by entering a numeric value, clearing the field, and entering a different value to verify input operations work correctly.

Starting URL: https://the-internet.herokuapp.com/inputs

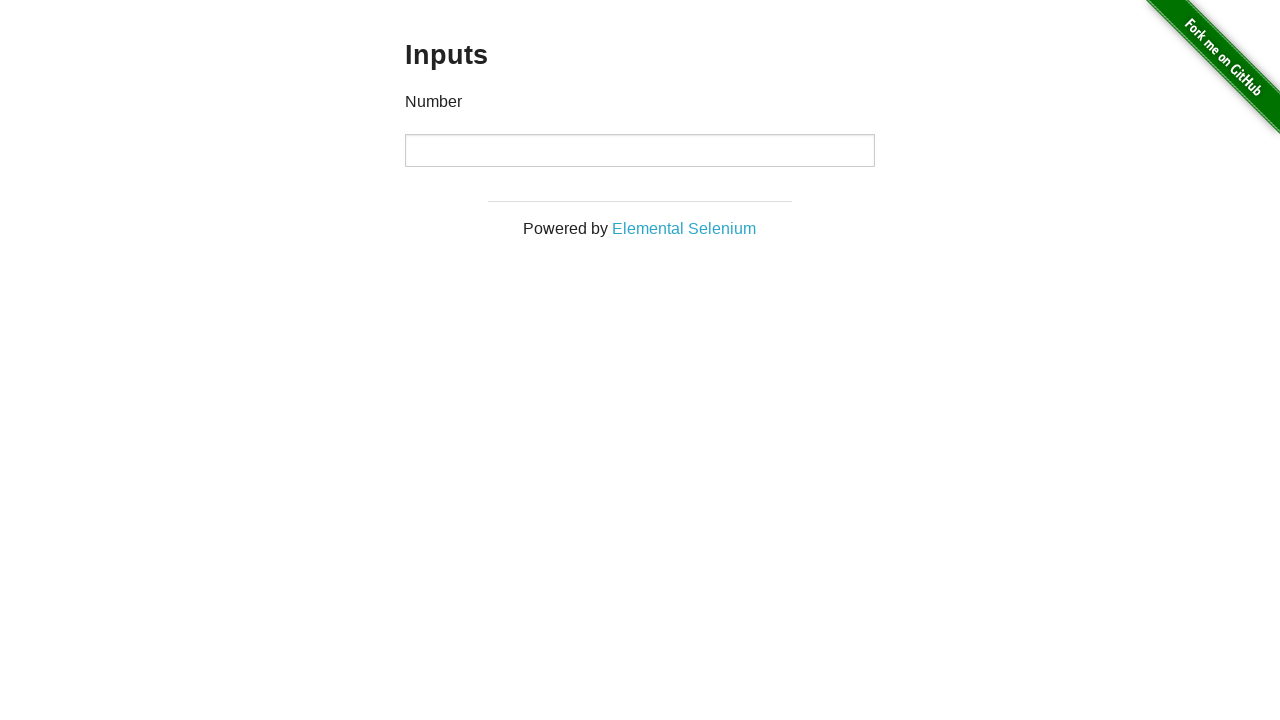

Entered numeric value '1000' into input field on input
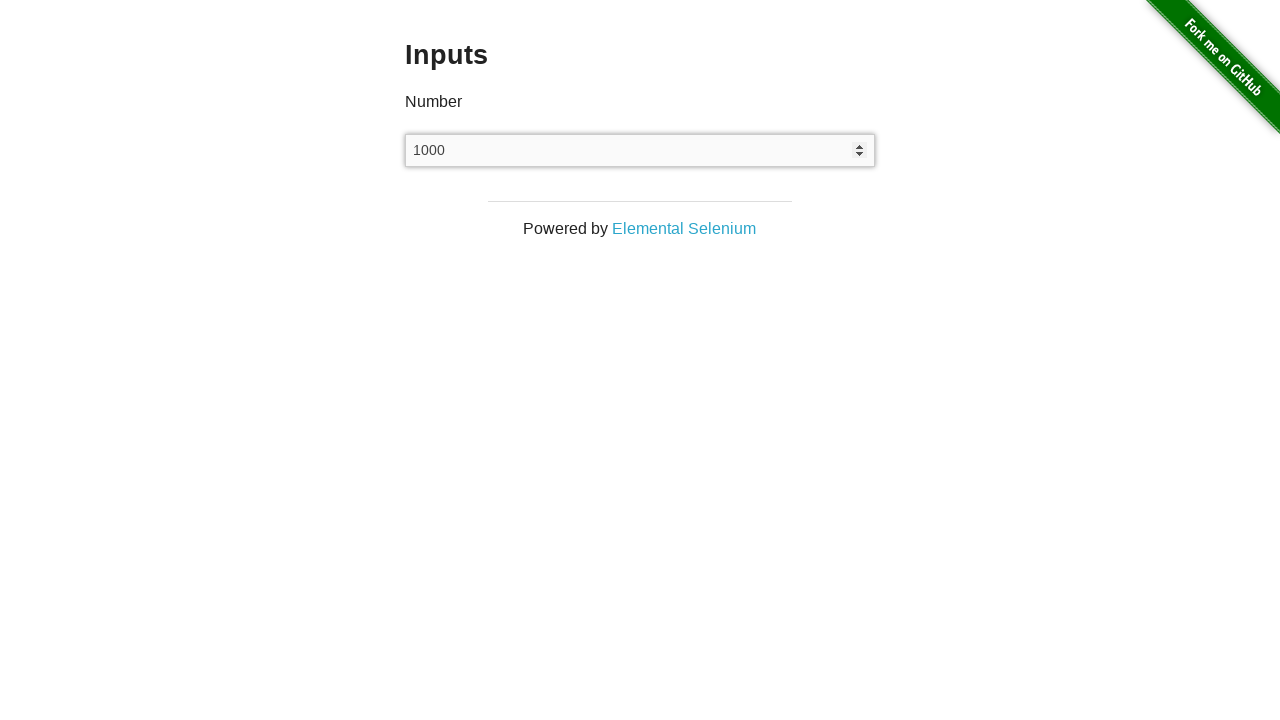

Waited 2 seconds to observe the entered value
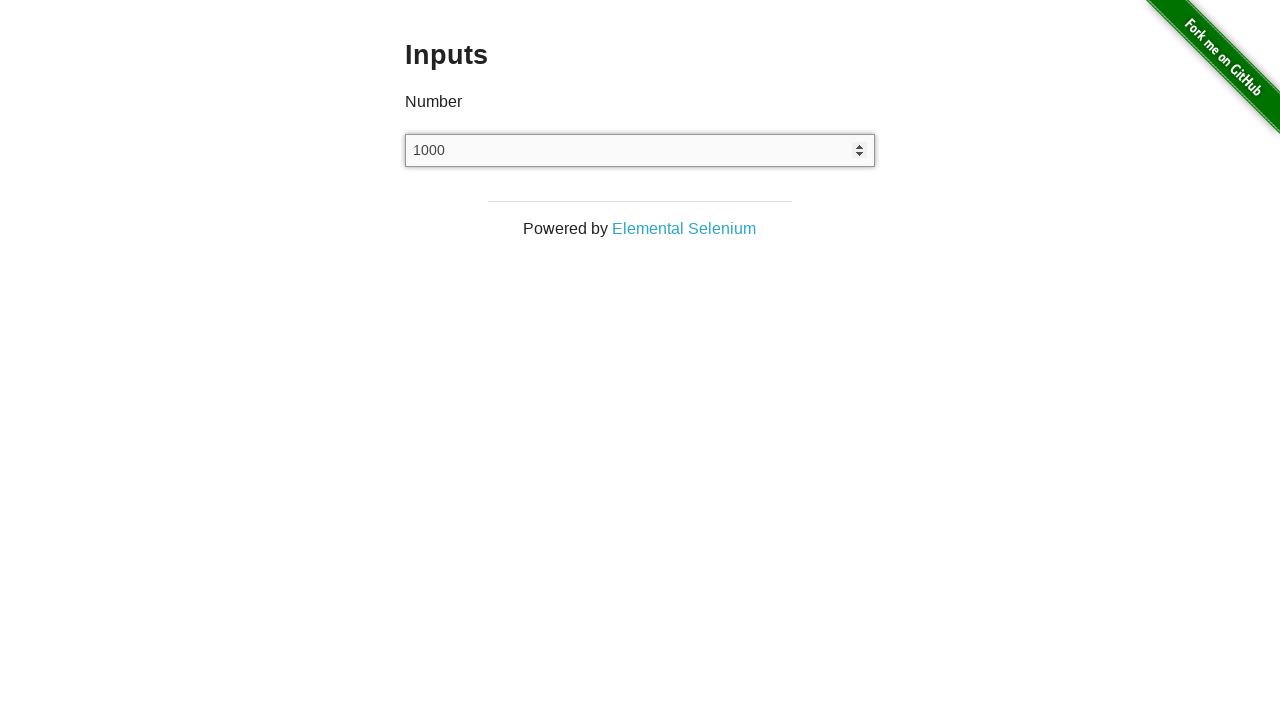

Cleared the input field on input
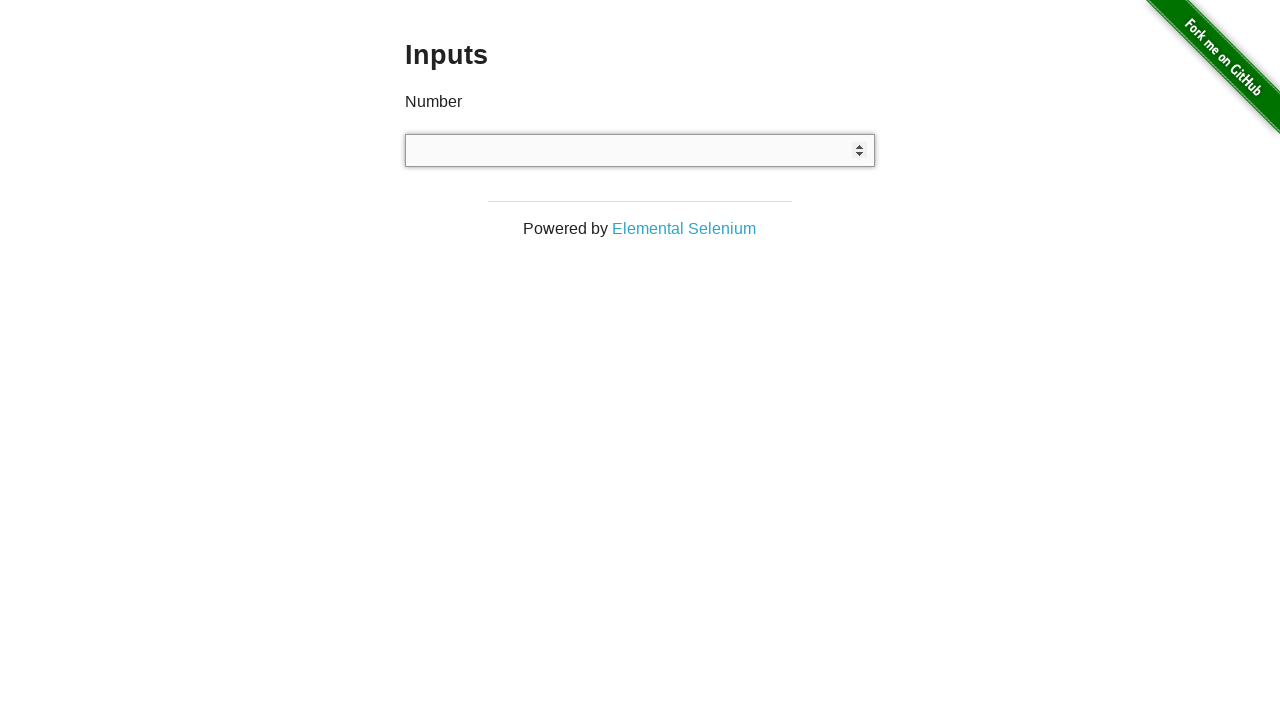

Entered new numeric value '999' into input field on input
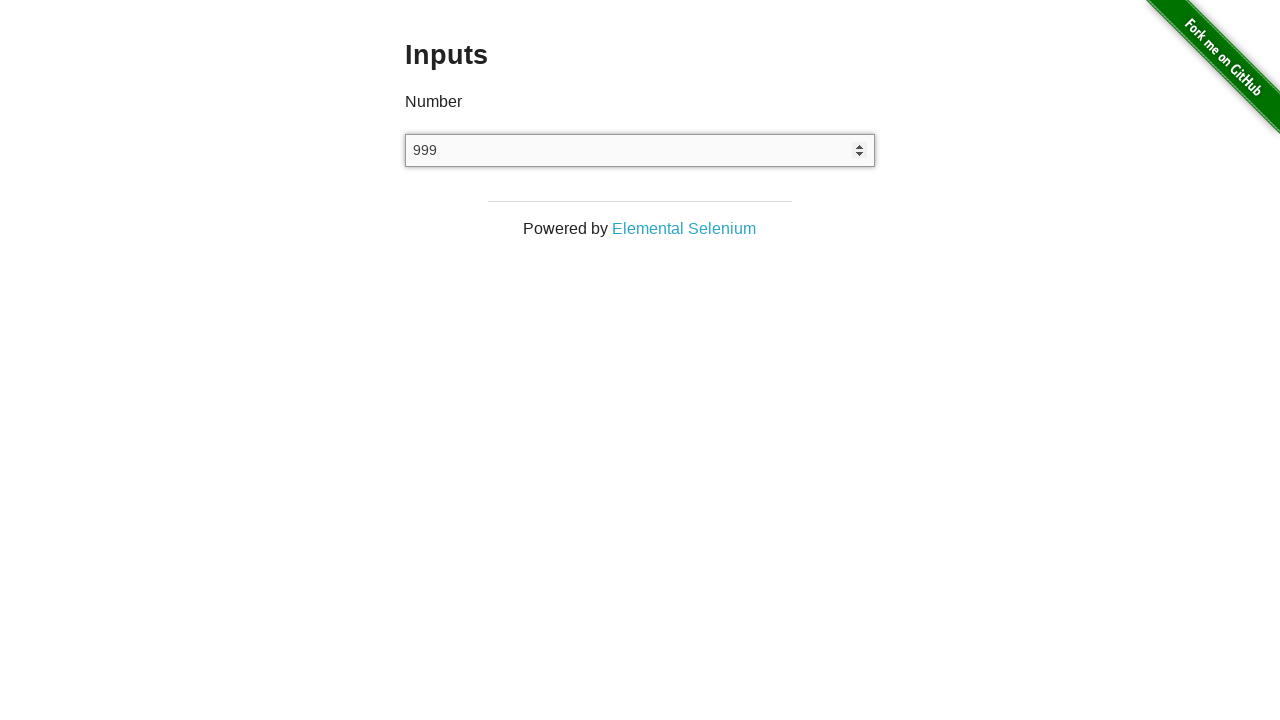

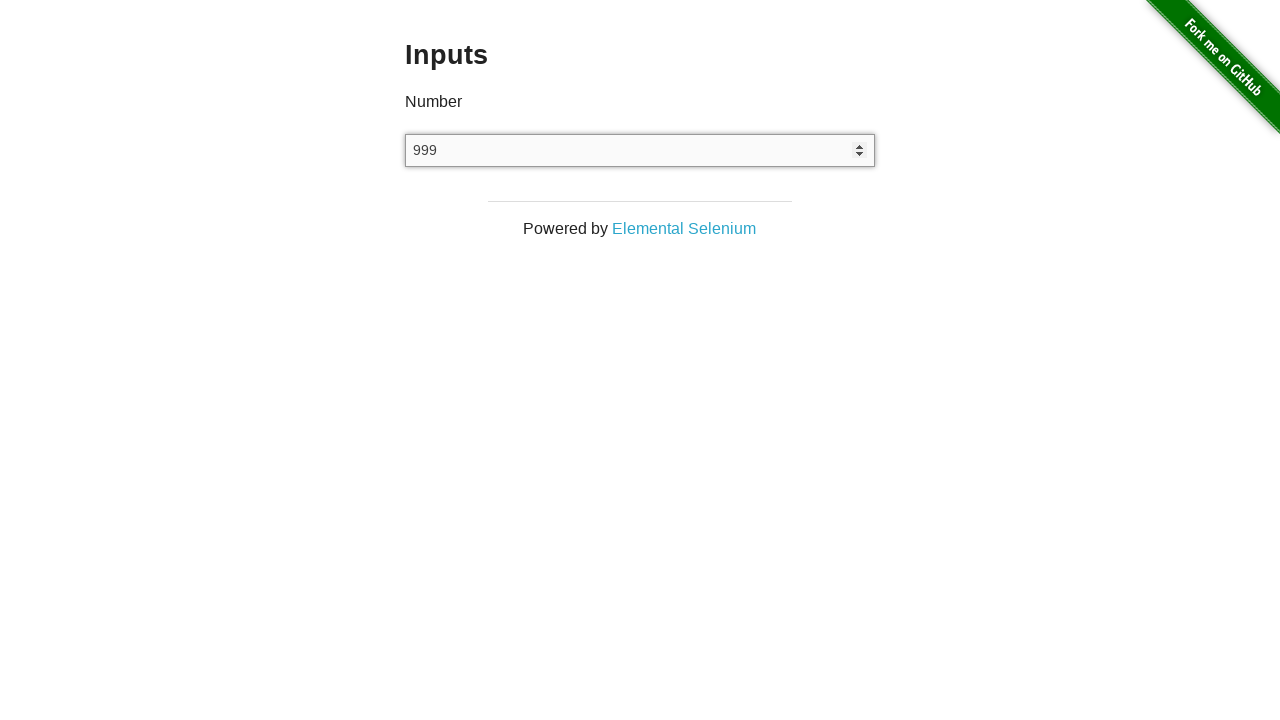